Tests that the complete all checkbox updates its state when individual items are completed or cleared

Starting URL: https://demo.playwright.dev/todomvc

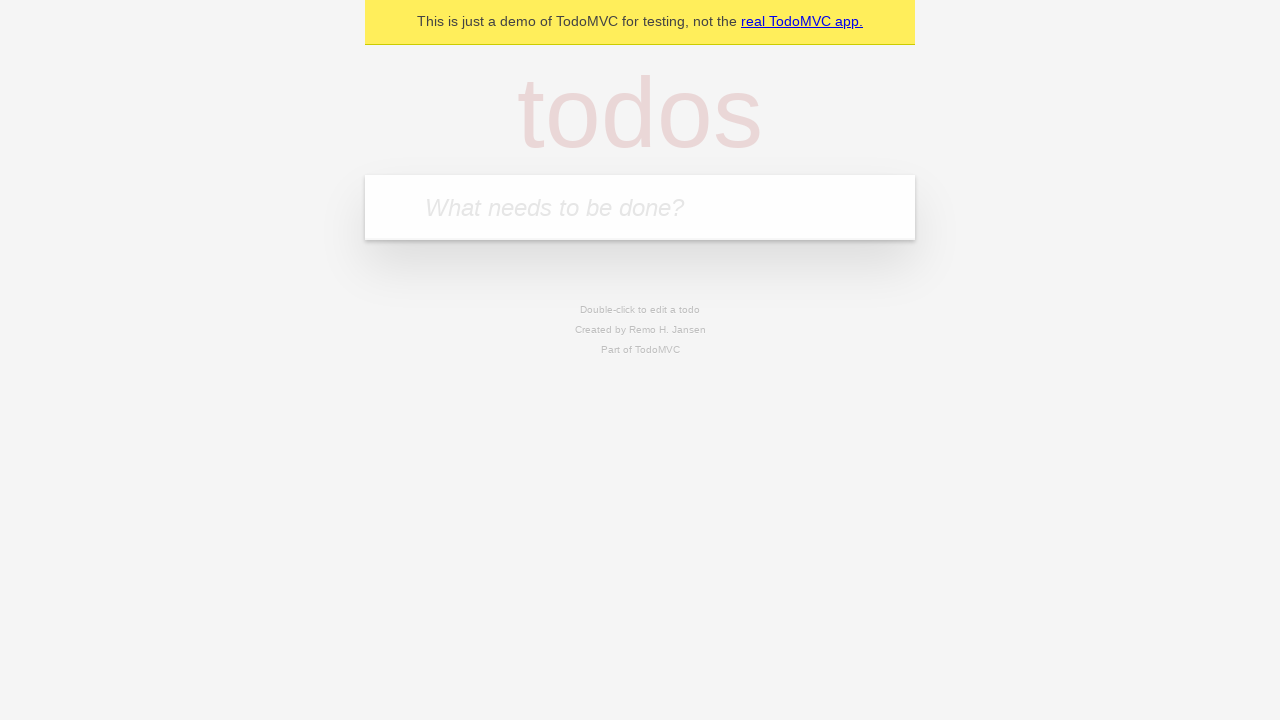

Filled todo input with 'buy some cheese' on internal:attr=[placeholder="What needs to be done?"i]
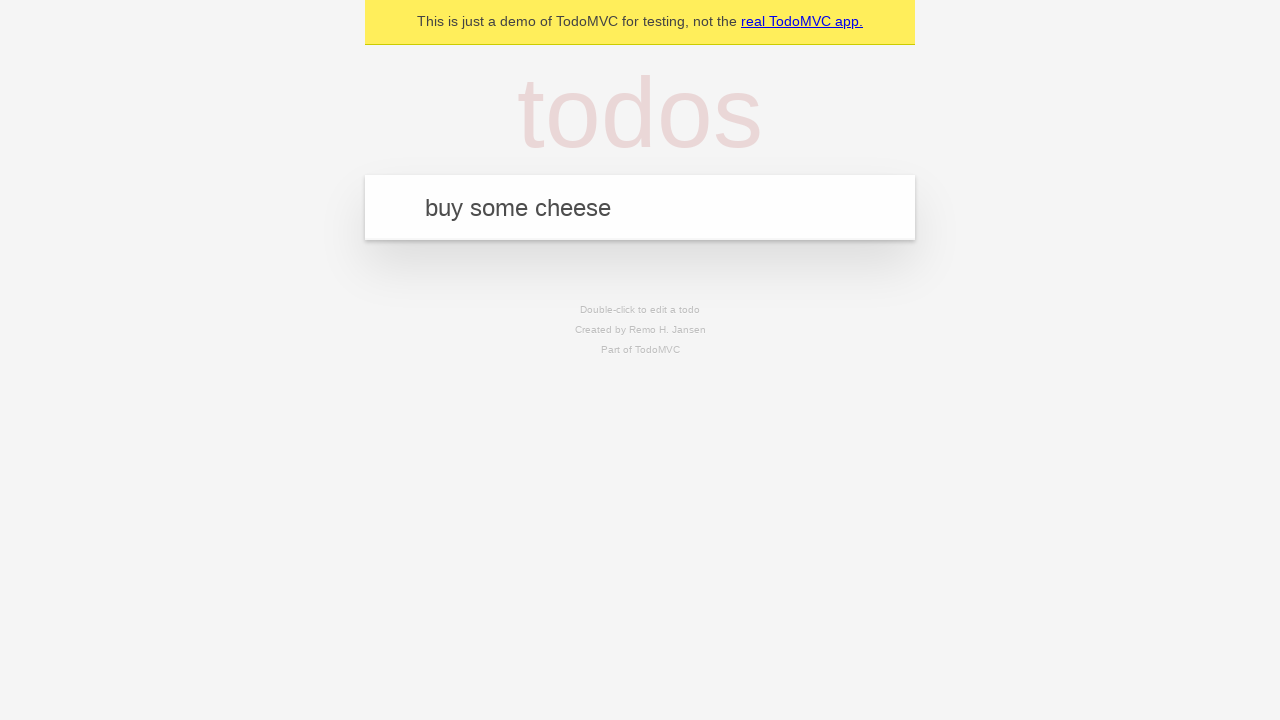

Pressed Enter to create first todo on internal:attr=[placeholder="What needs to be done?"i]
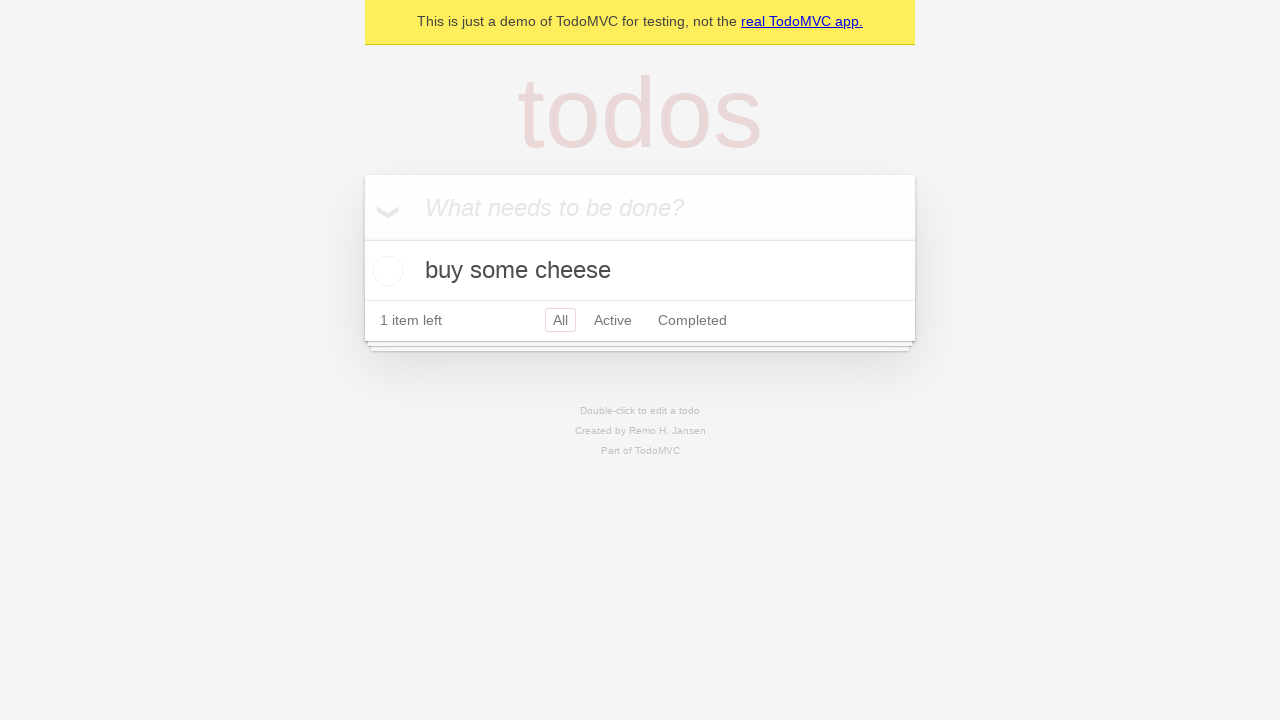

Filled todo input with 'feed the cat' on internal:attr=[placeholder="What needs to be done?"i]
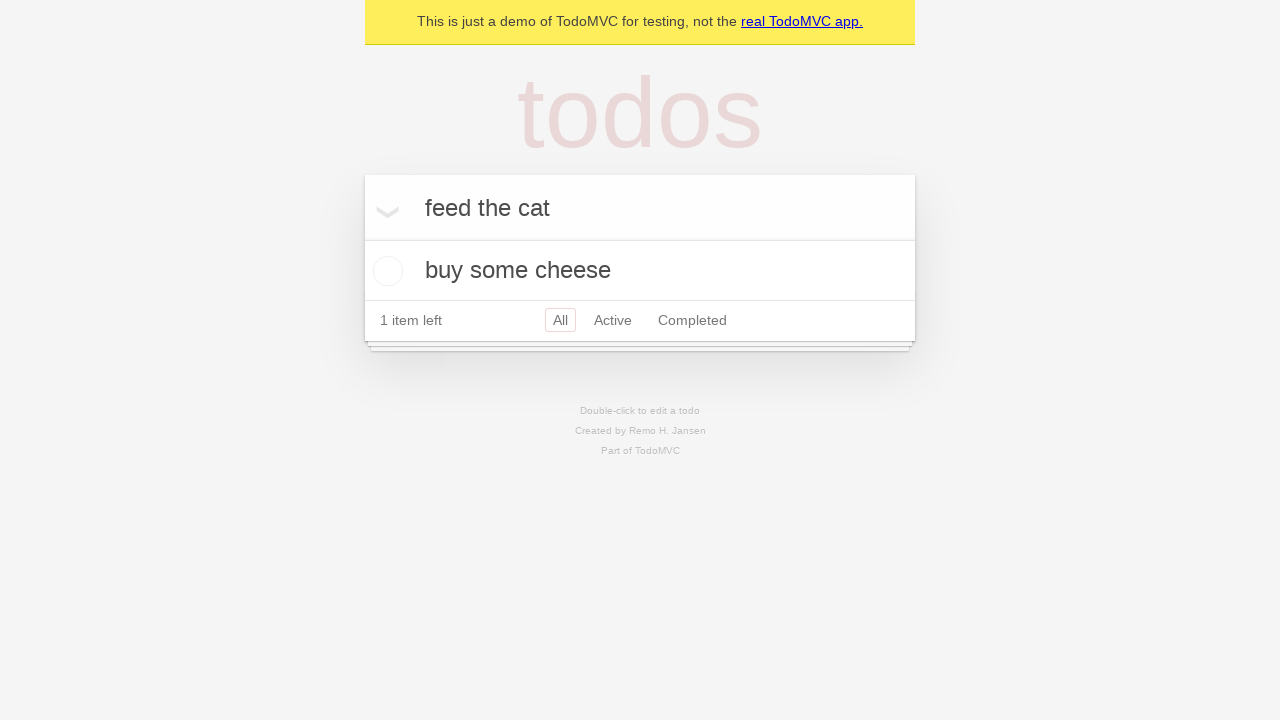

Pressed Enter to create second todo on internal:attr=[placeholder="What needs to be done?"i]
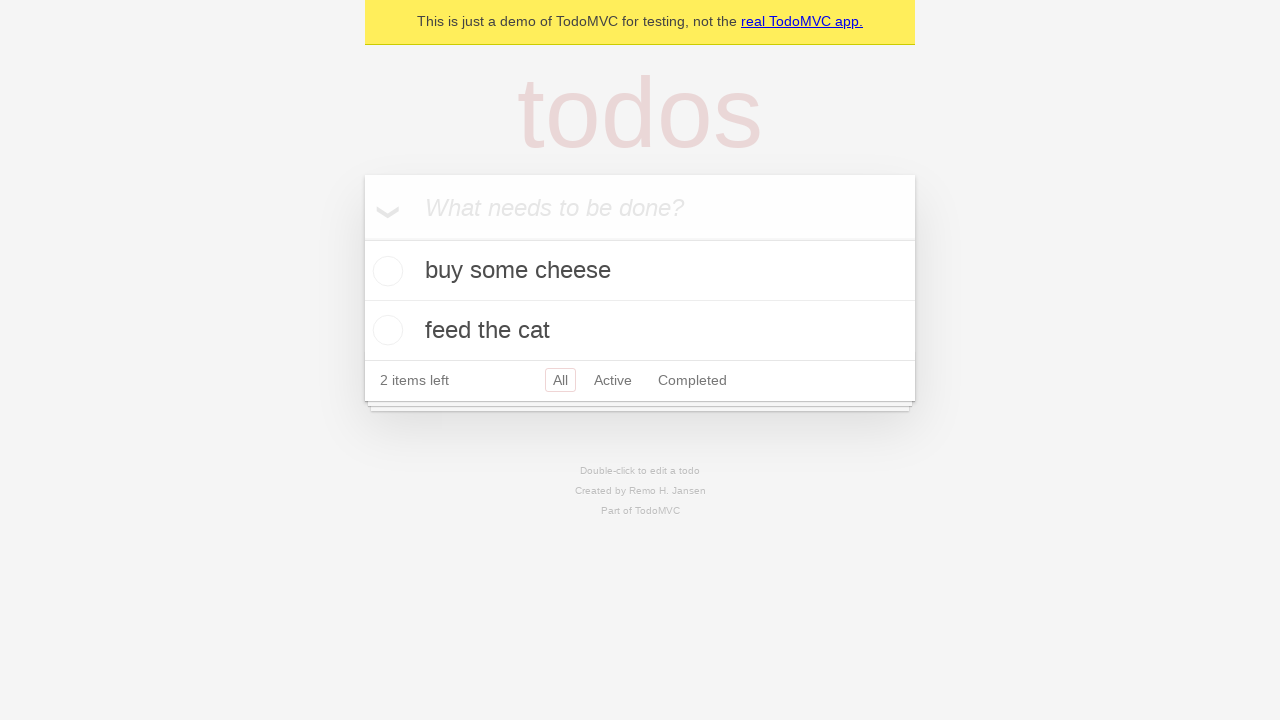

Filled todo input with 'book a doctors appointment' on internal:attr=[placeholder="What needs to be done?"i]
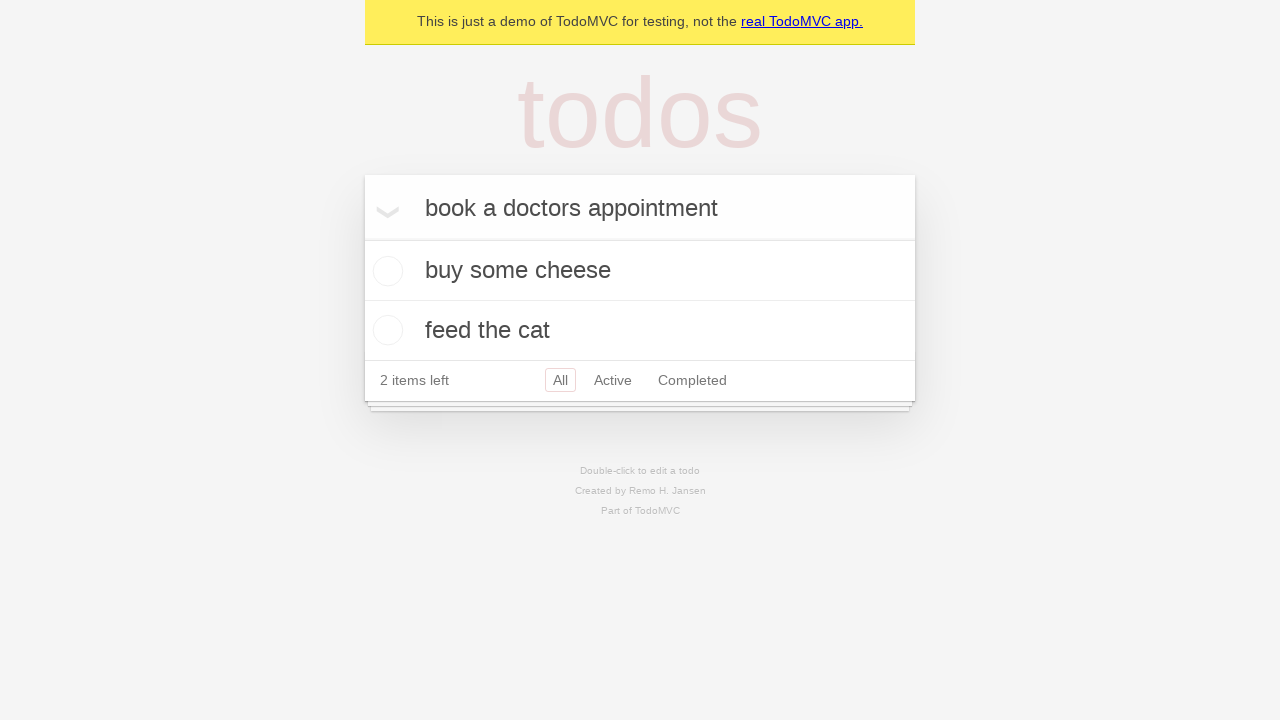

Pressed Enter to create third todo on internal:attr=[placeholder="What needs to be done?"i]
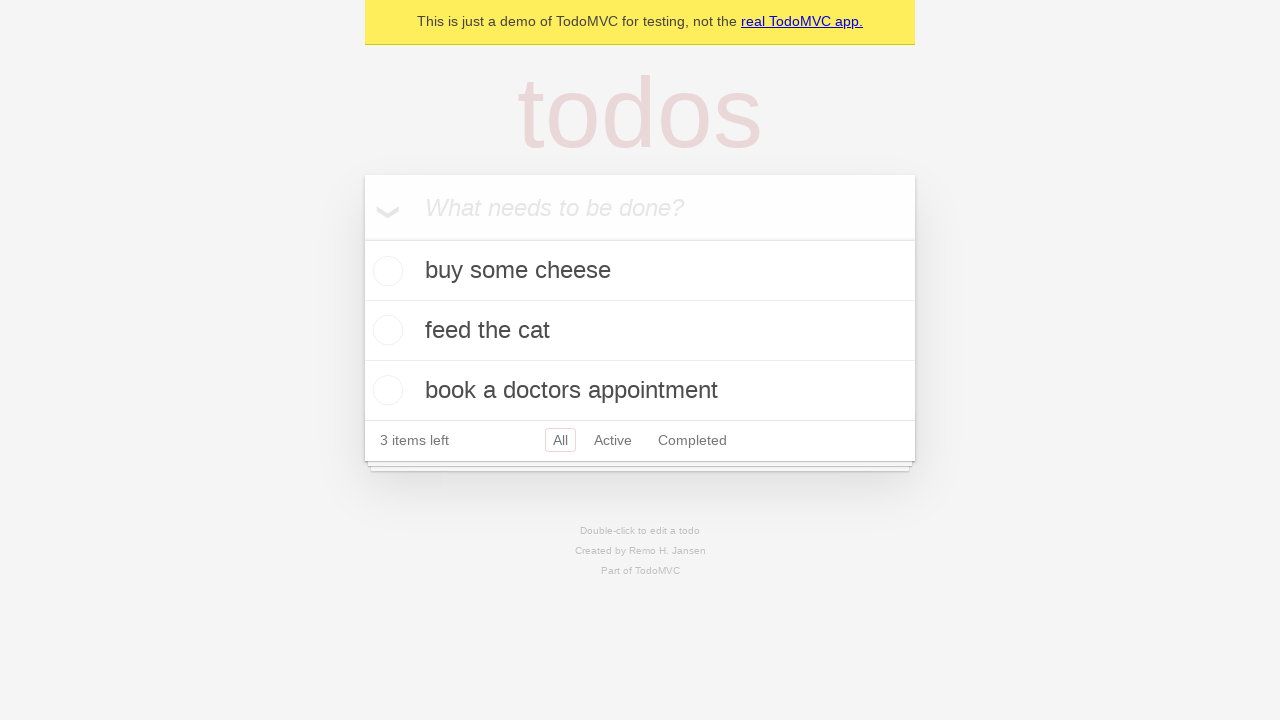

Checked the complete all checkbox at (362, 238) on internal:label="Mark all as complete"i
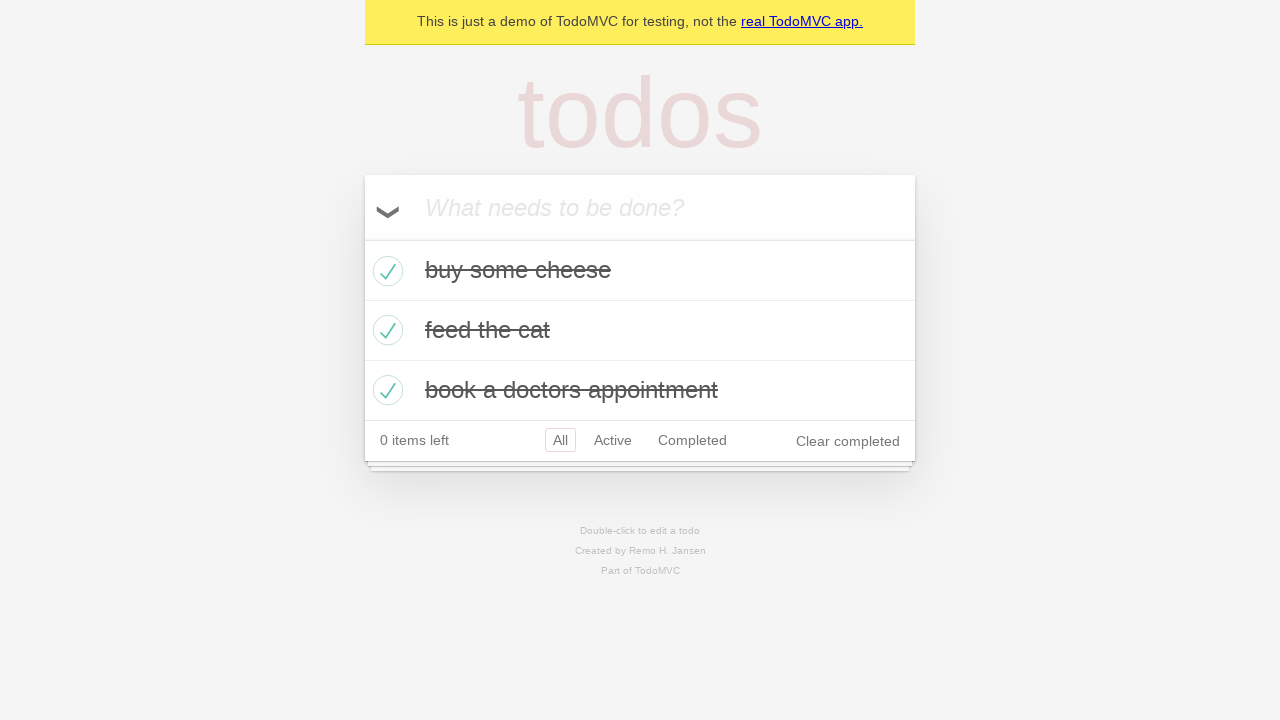

Unchecked the first todo item at (385, 271) on internal:testid=[data-testid="todo-item"s] >> nth=0 >> internal:role=checkbox
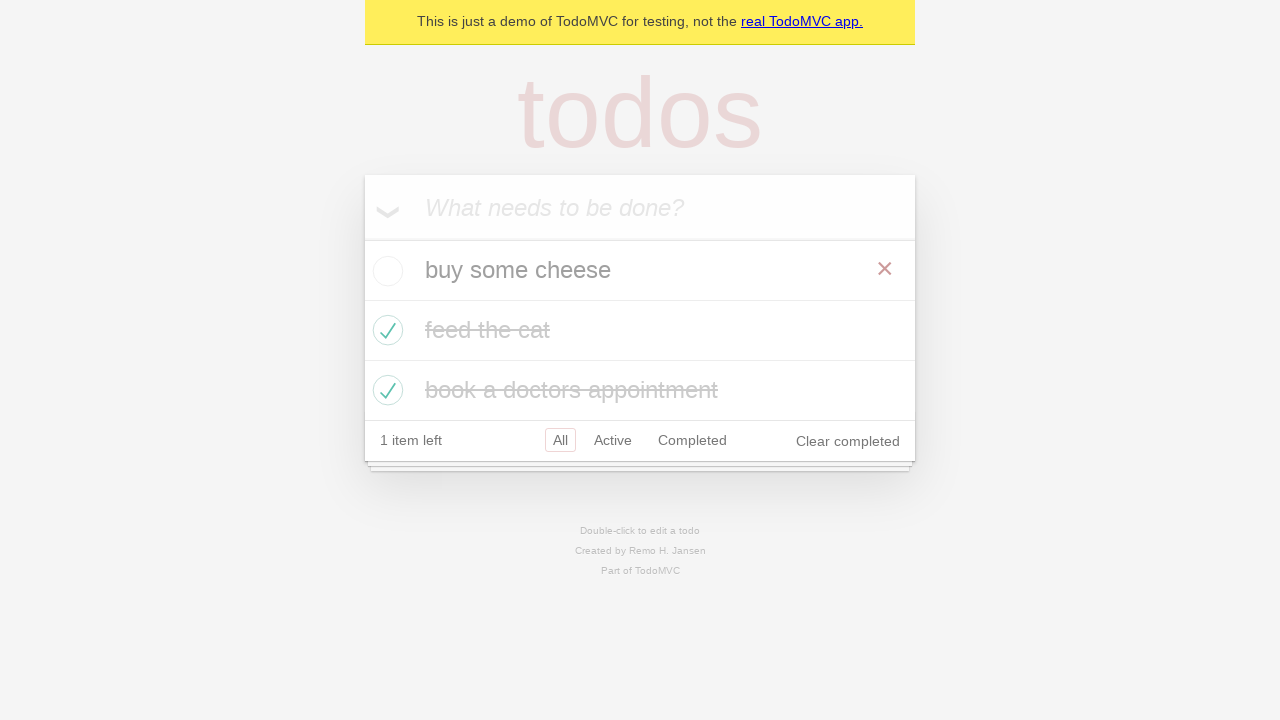

Re-checked the first todo item at (385, 271) on internal:testid=[data-testid="todo-item"s] >> nth=0 >> internal:role=checkbox
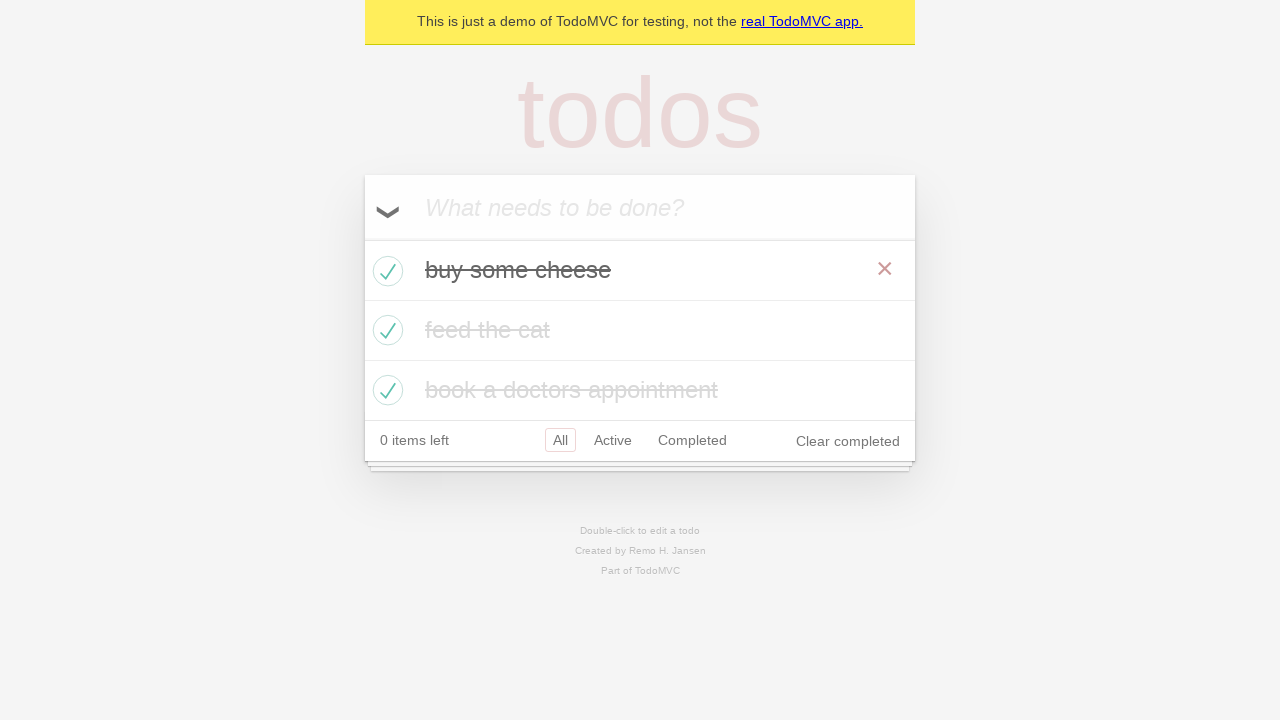

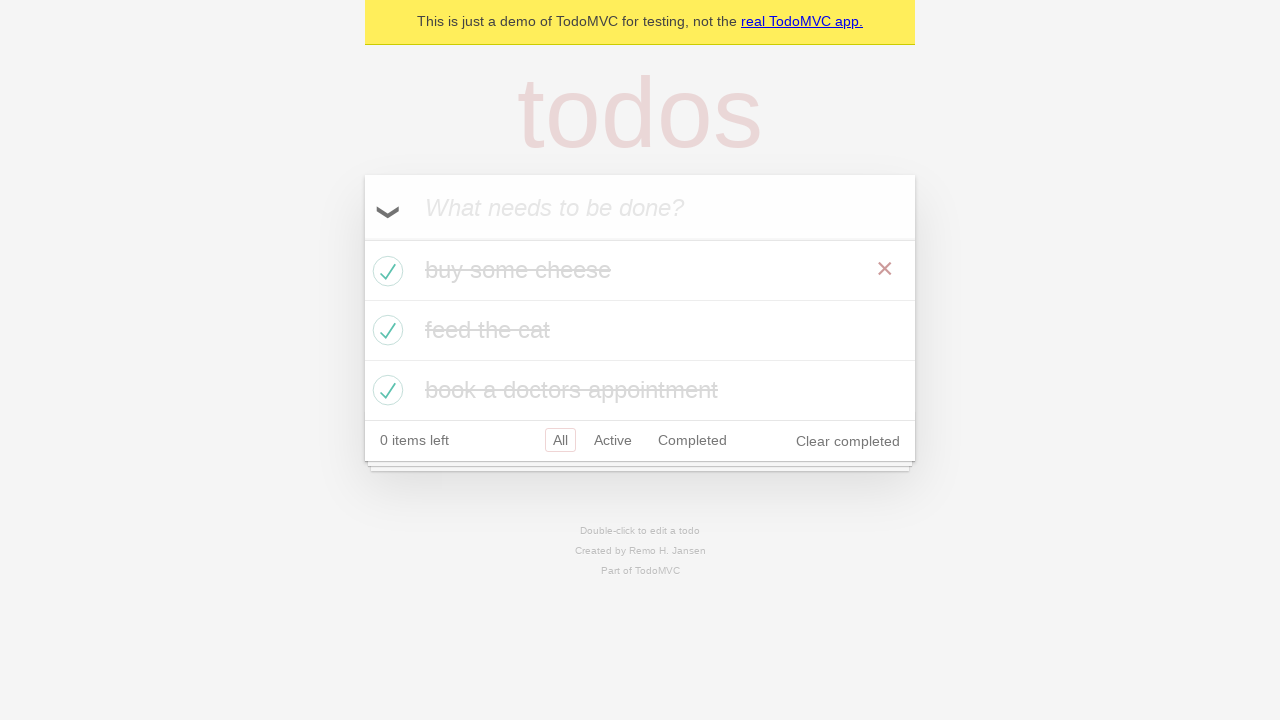